Tests adding a new person to the employee list by clicking Add person, filling all form fields (name, surname, job, date, language, gender, status), and submitting the form.

Starting URL: https://kristinek.github.io/site/tasks/list_of_people

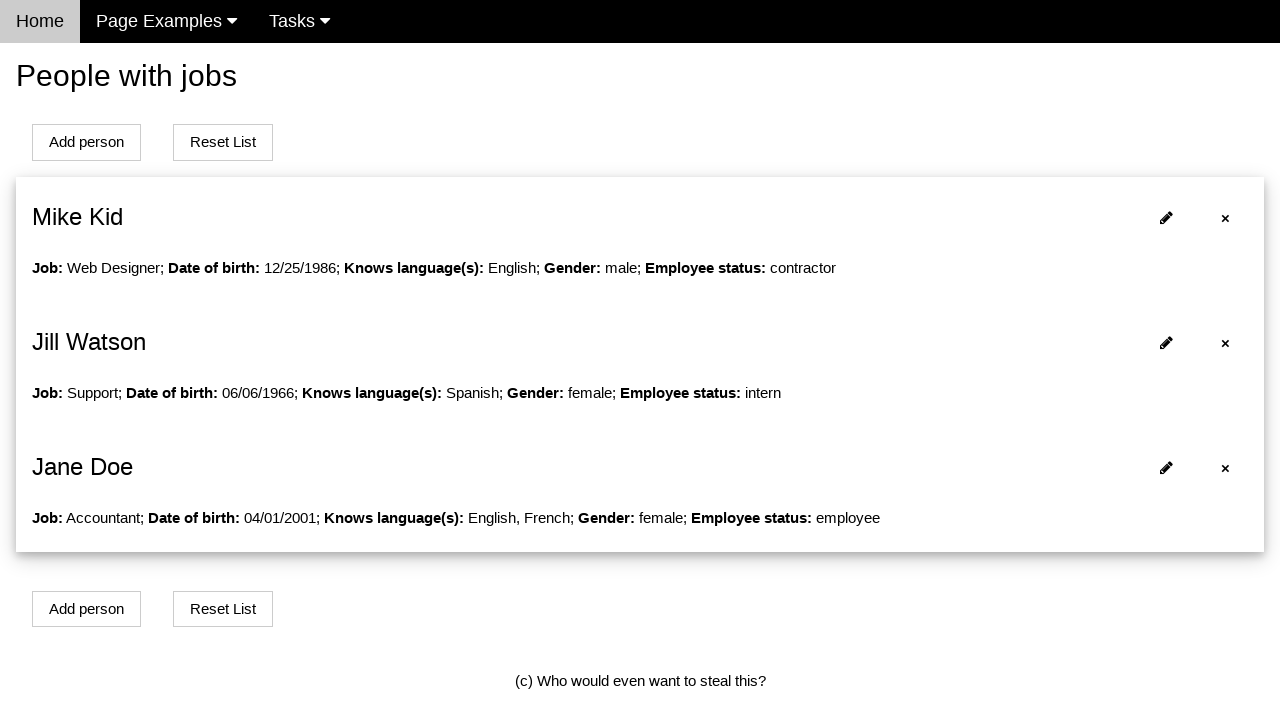

Clicked Add person button at (86, 142) on xpath=//button[text()='Add person']
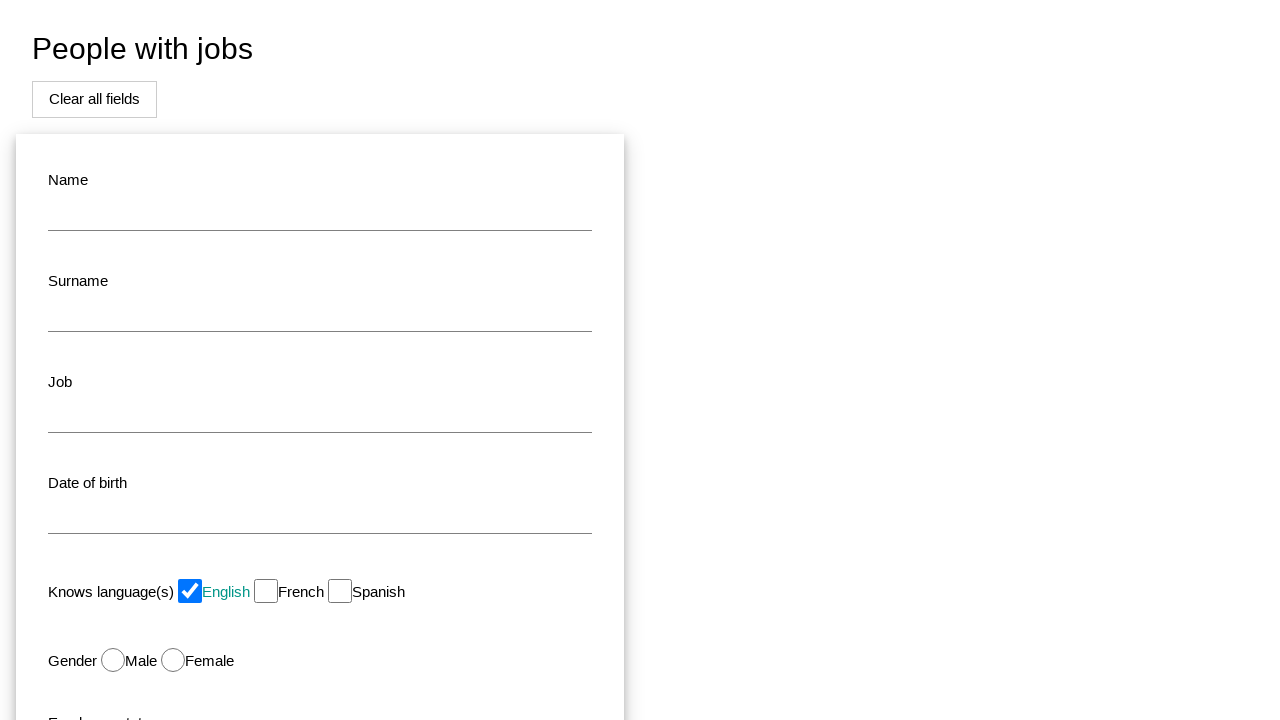

Filled name field with 'John' on #name
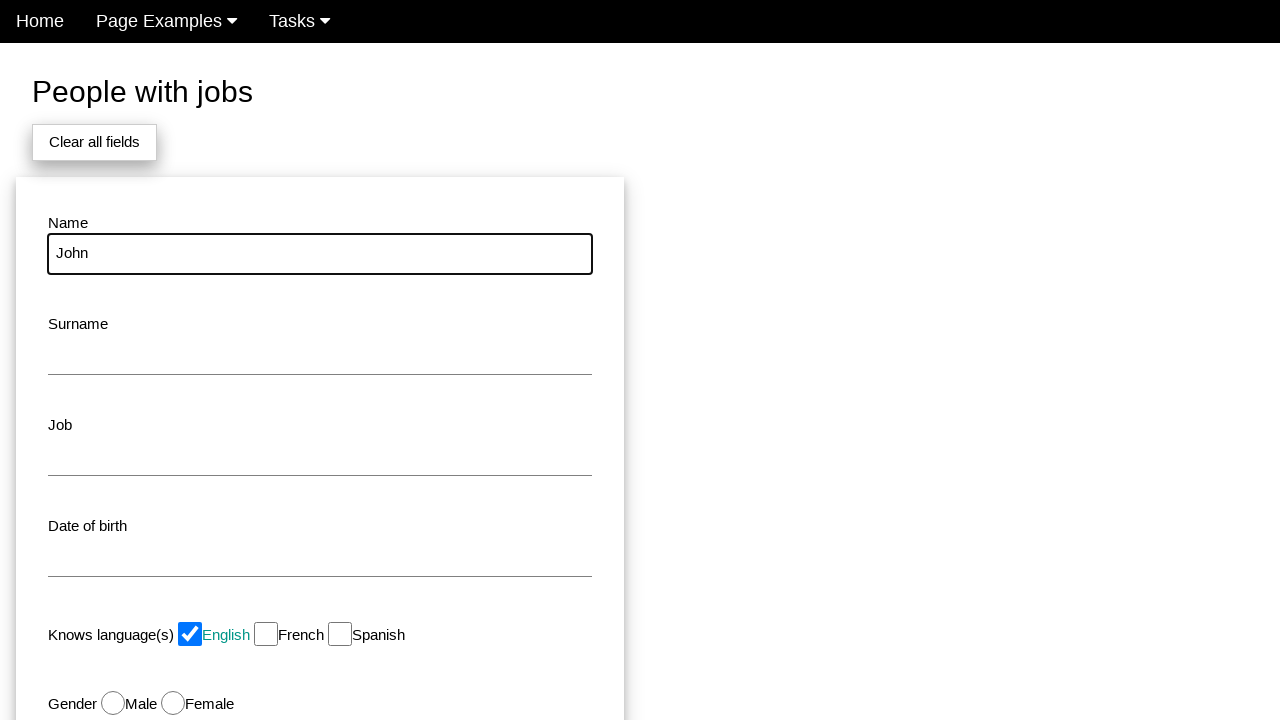

Filled surname field with 'Smith' on #surname
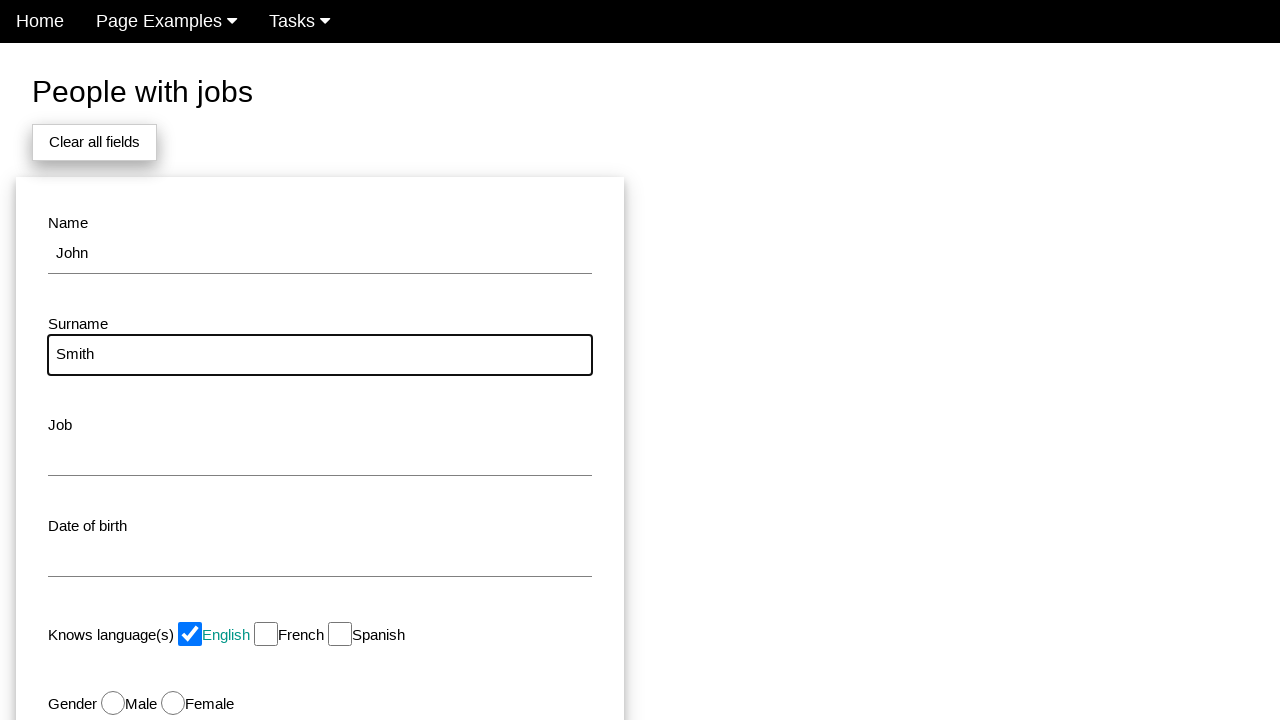

Filled job field with 'Developer' on #job
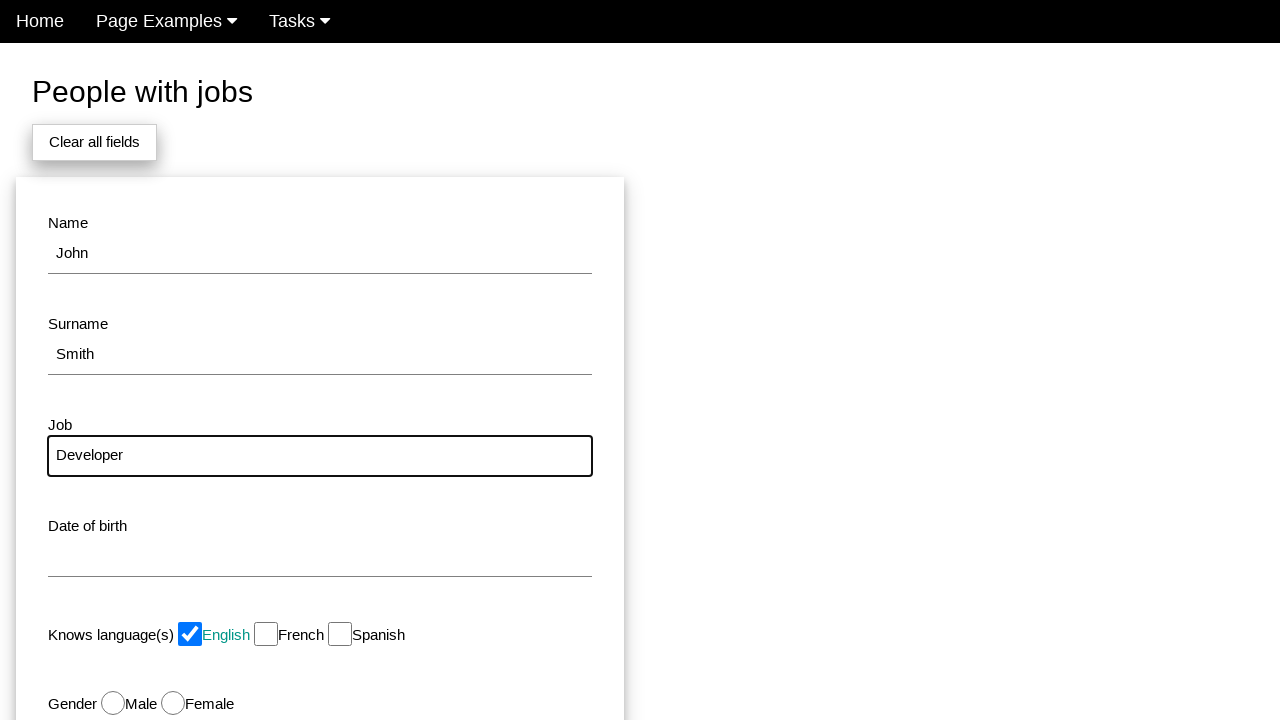

Filled date of birth field with '1990-05-15' on #dob
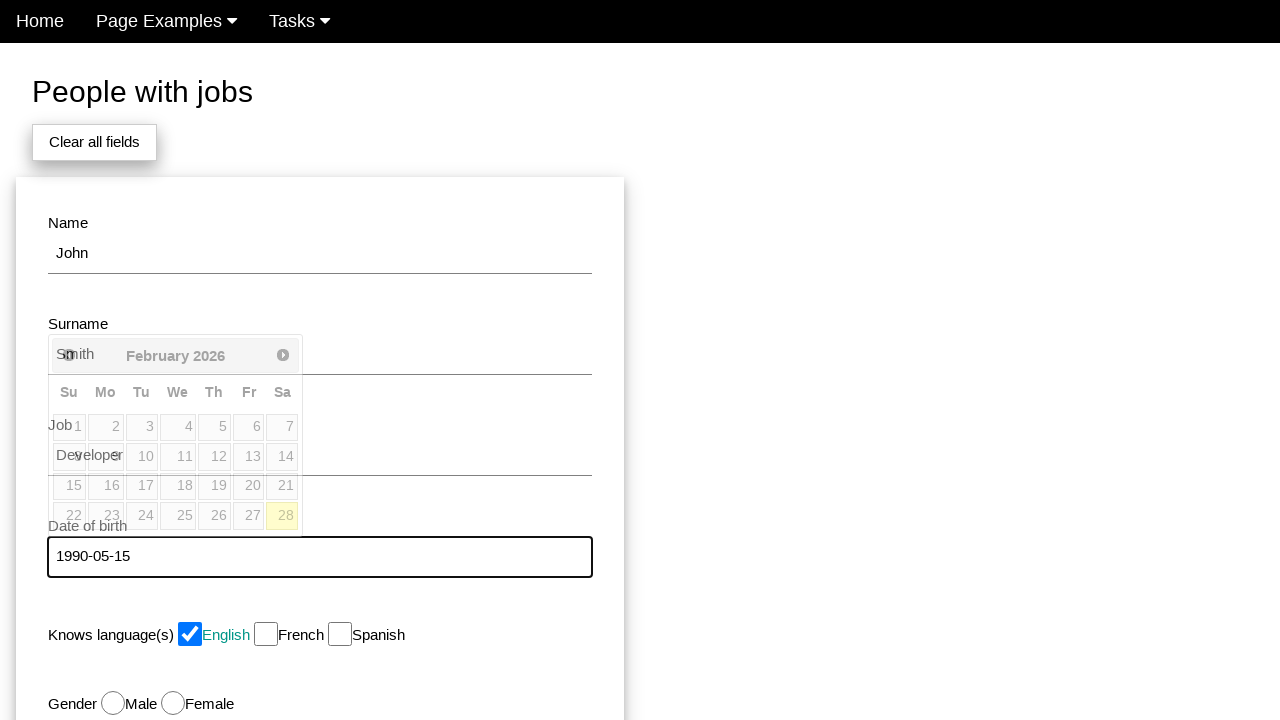

Checked English language checkbox on #english
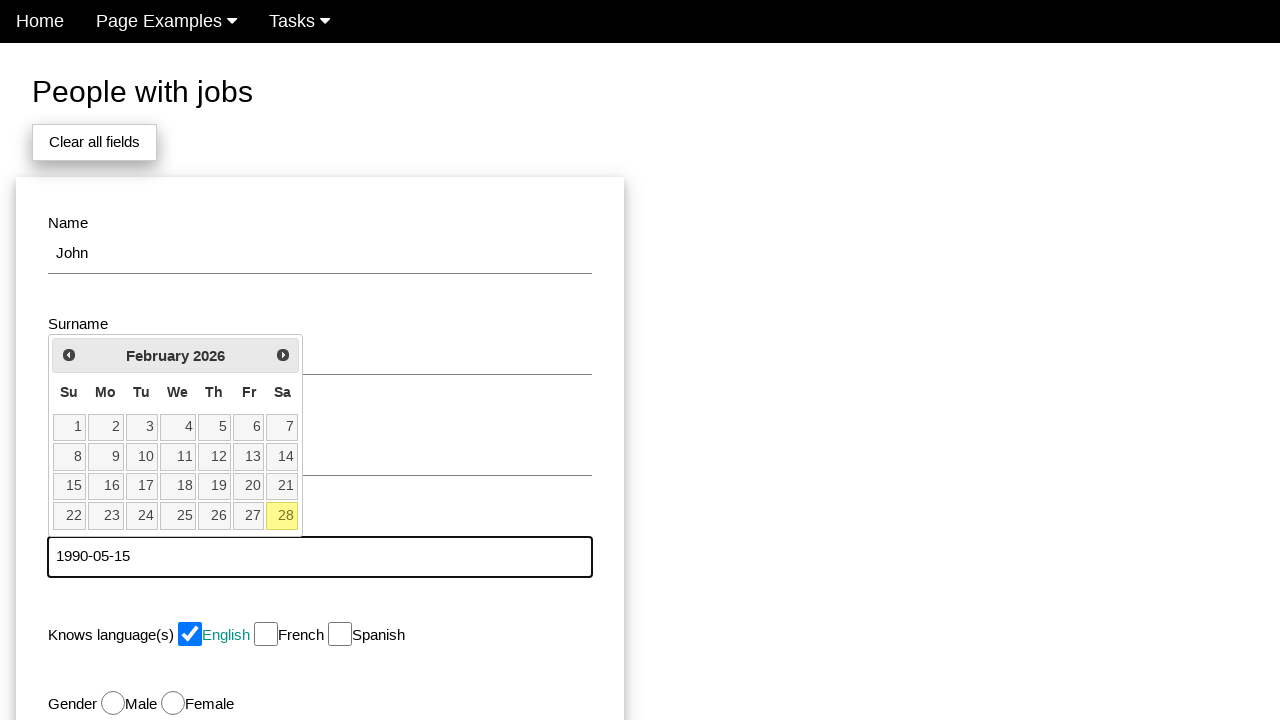

Selected male gender option at (113, 703) on #male
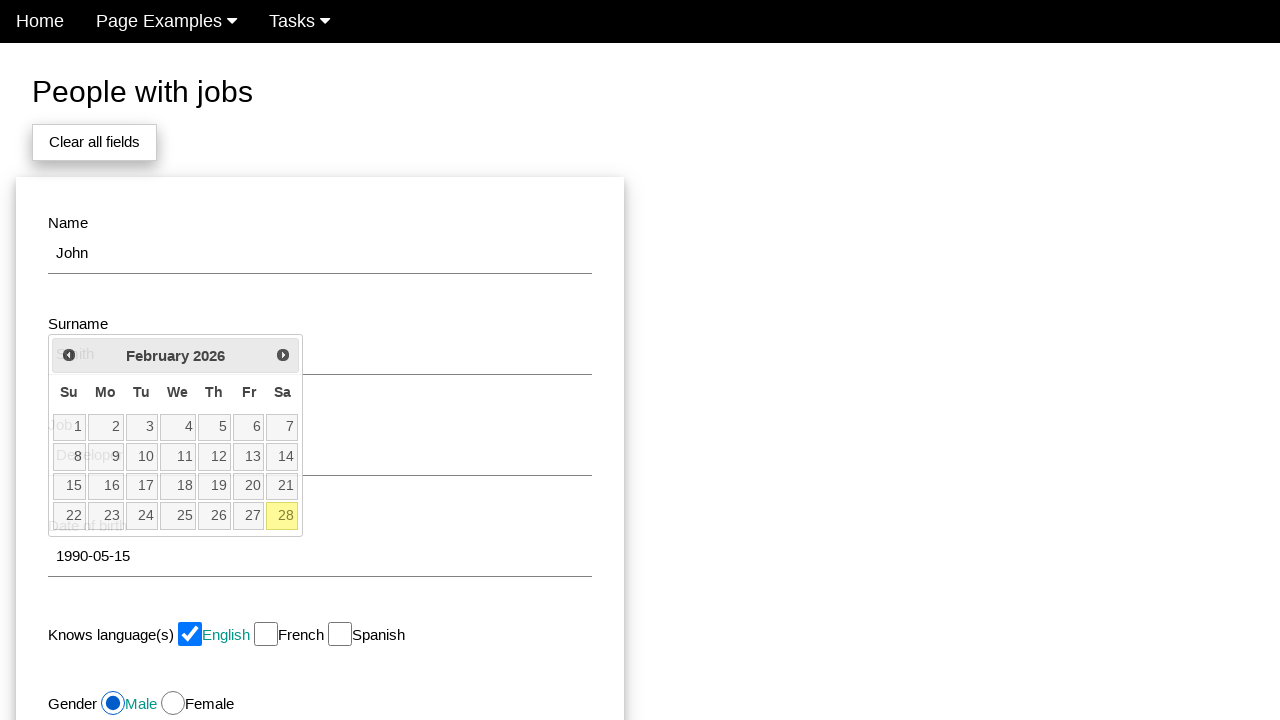

Selected 'Employee' status from dropdown on #status
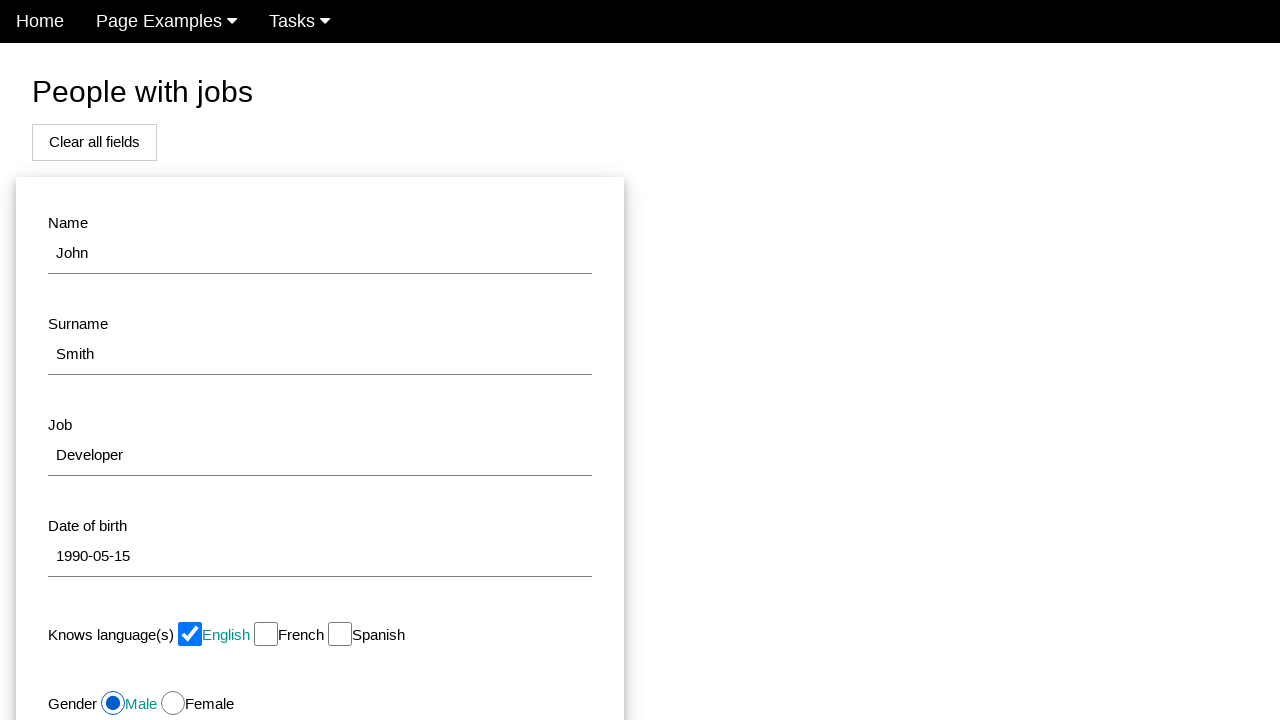

Clicked Add button to submit form at (178, 510) on xpath=//button[text()='Add']
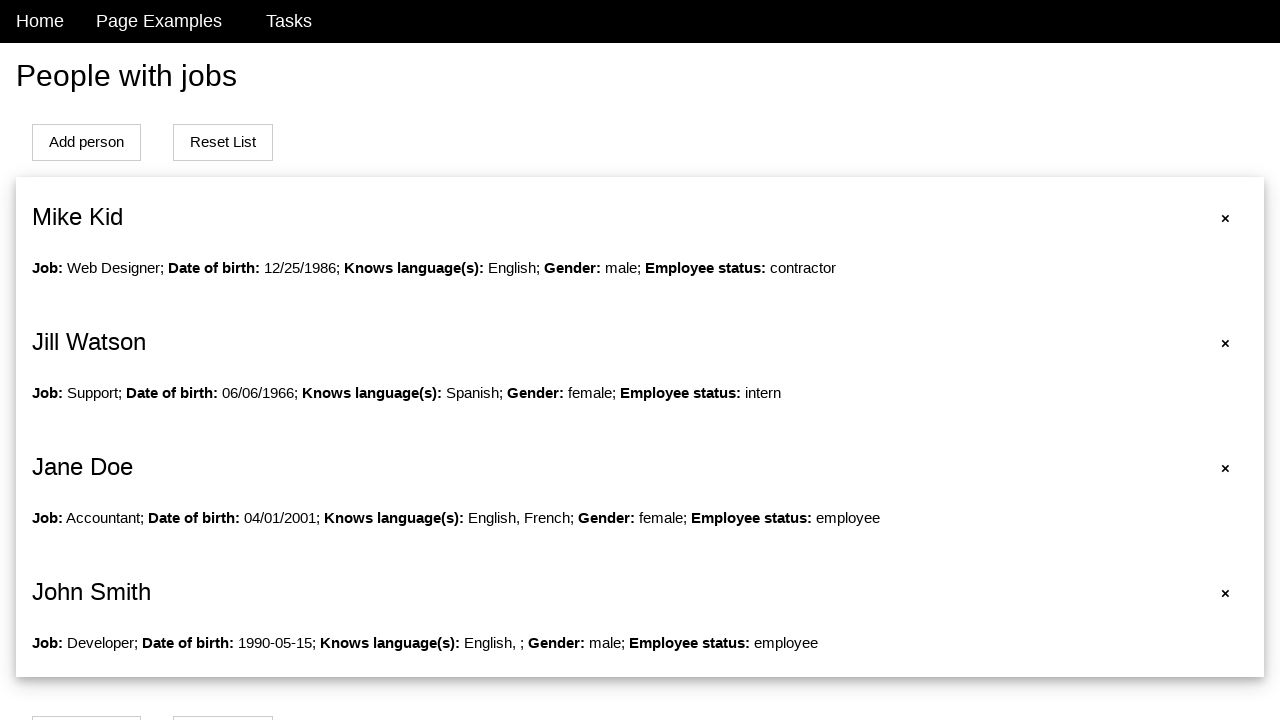

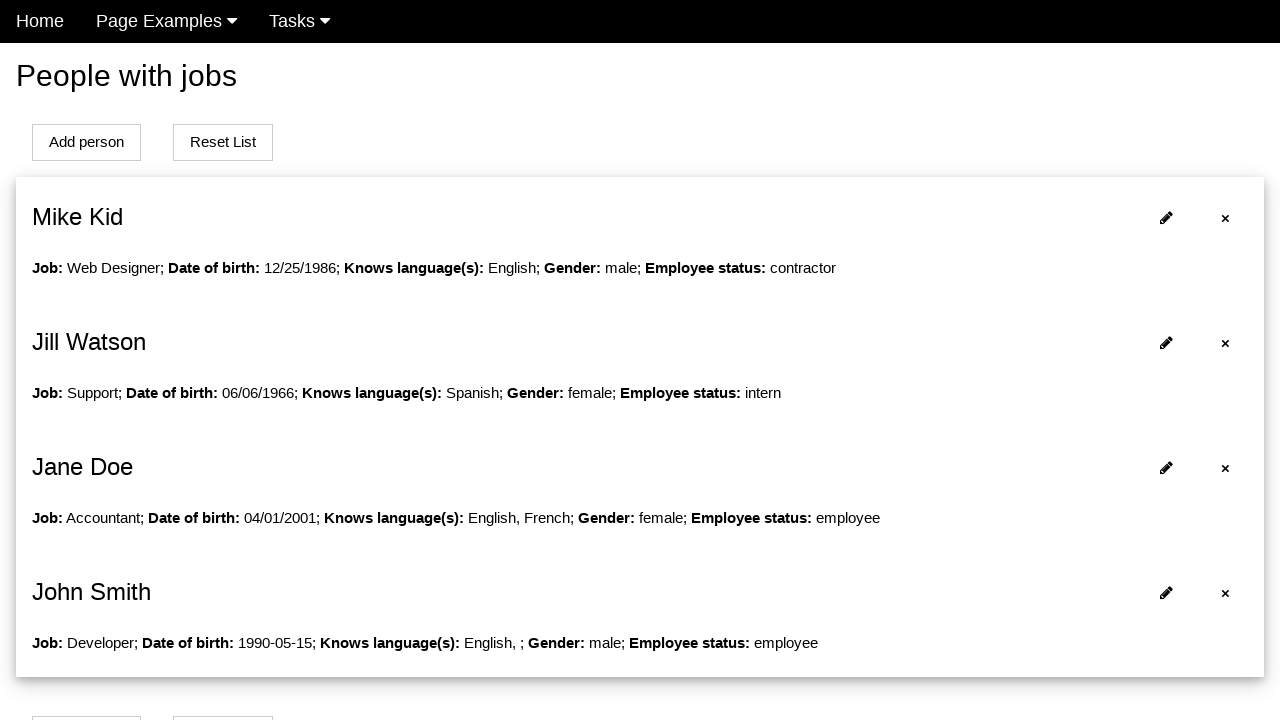